Tests an e-commerce grocery site by searching for products containing 'ca', verifying 4 products are displayed, adding multiple items to cart, and asserting the logo text is correct

Starting URL: https://rahulshettyacademy.com/seleniumPractise/#/

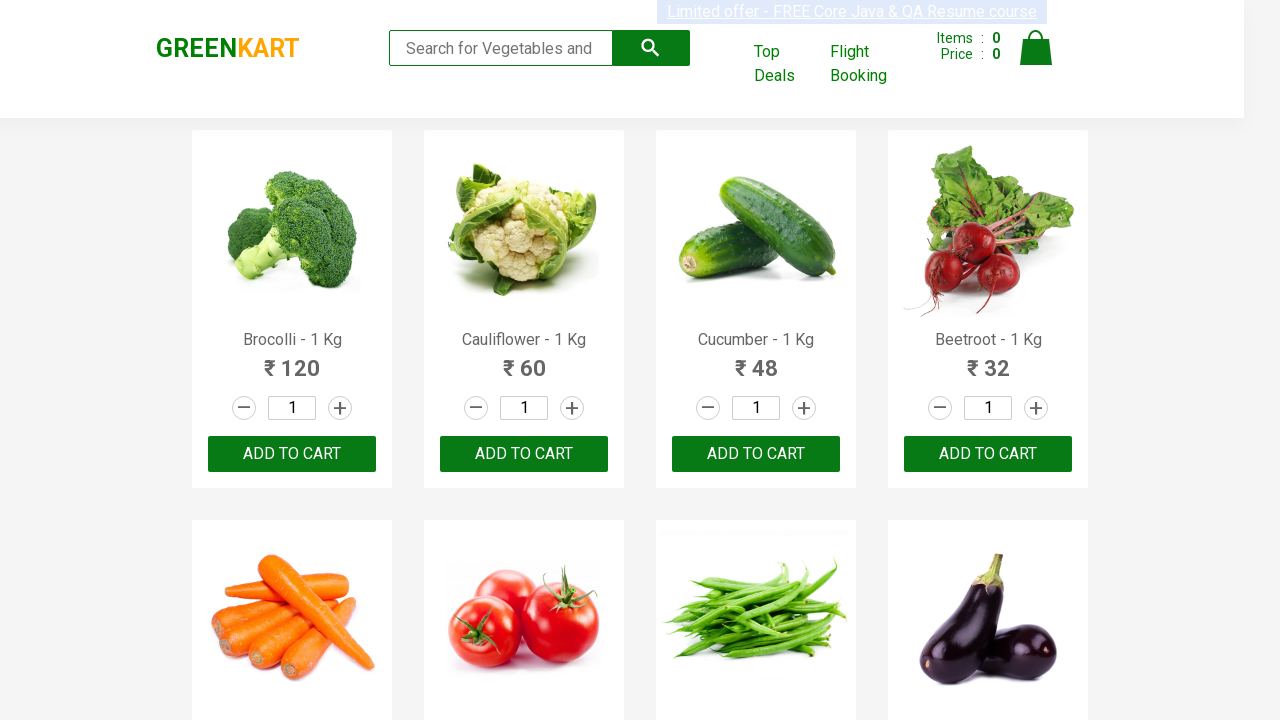

Set viewport size to 1440x900
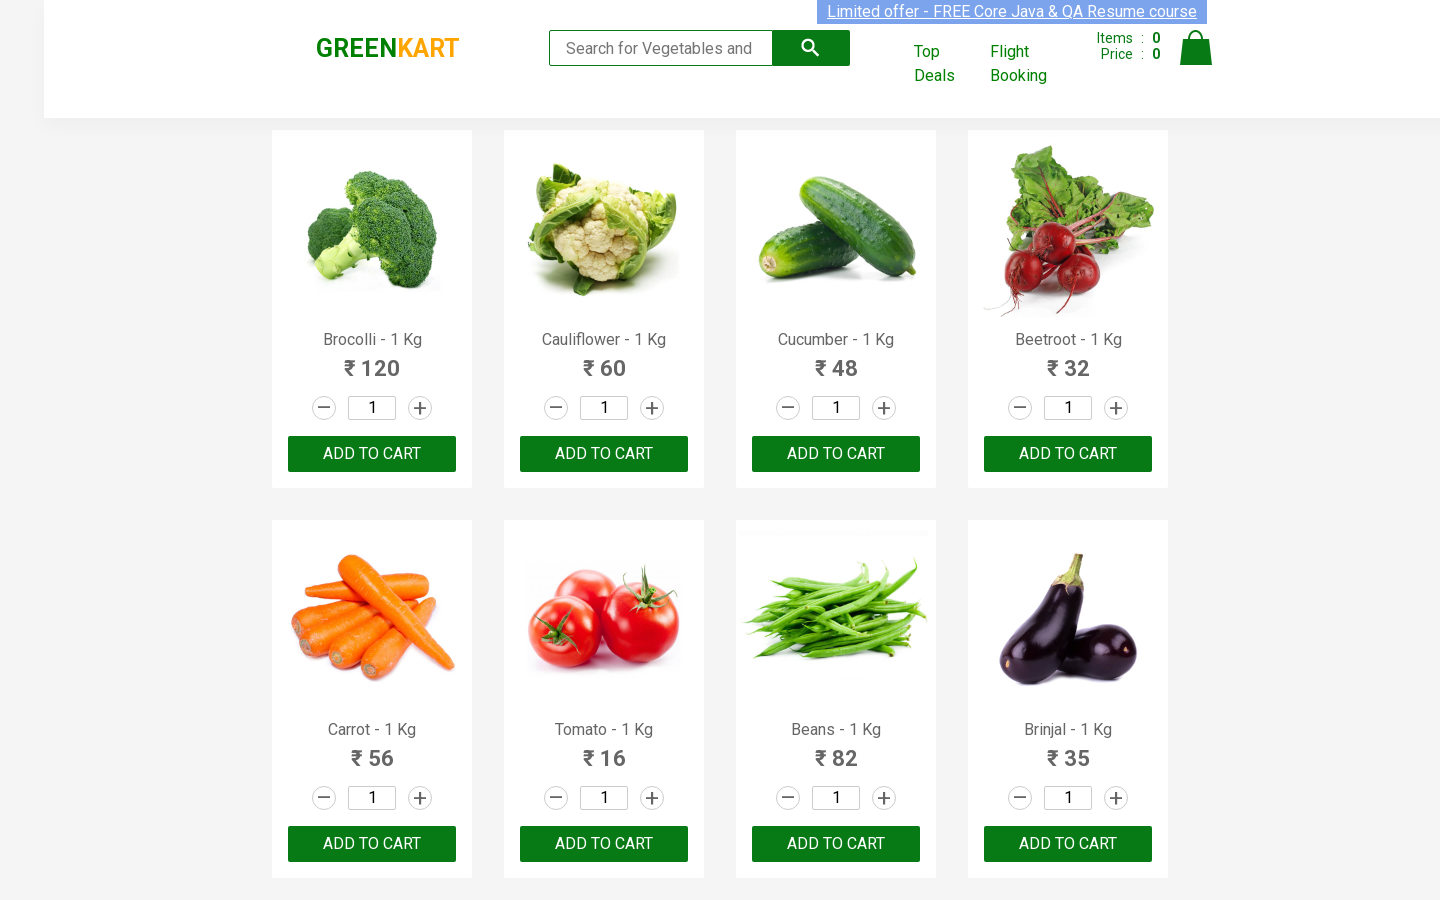

Filled search field with 'ca' on .search-keyword
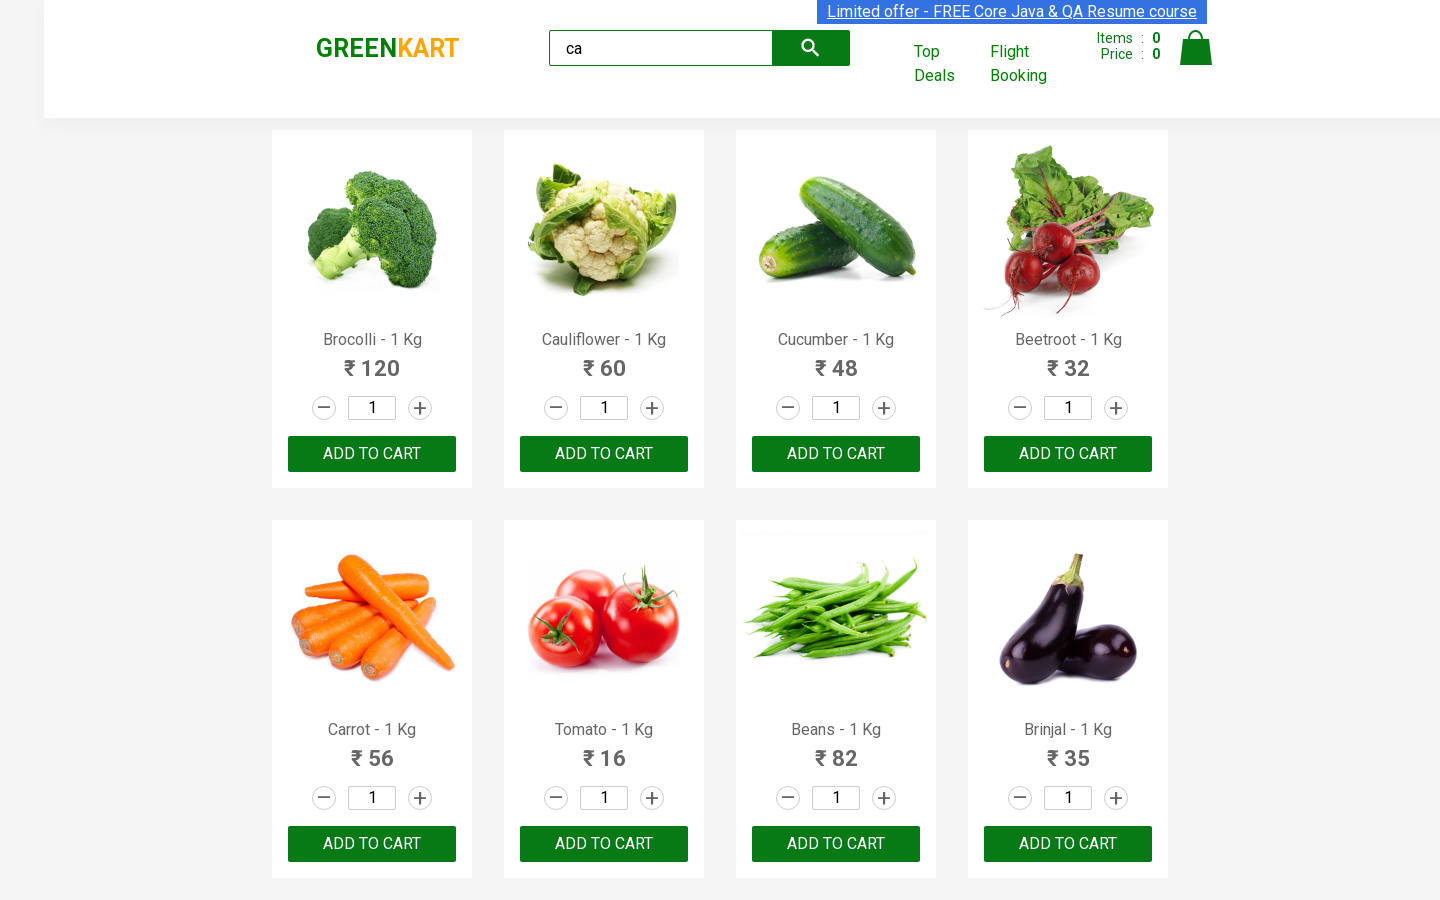

Waited 2 seconds for products to filter
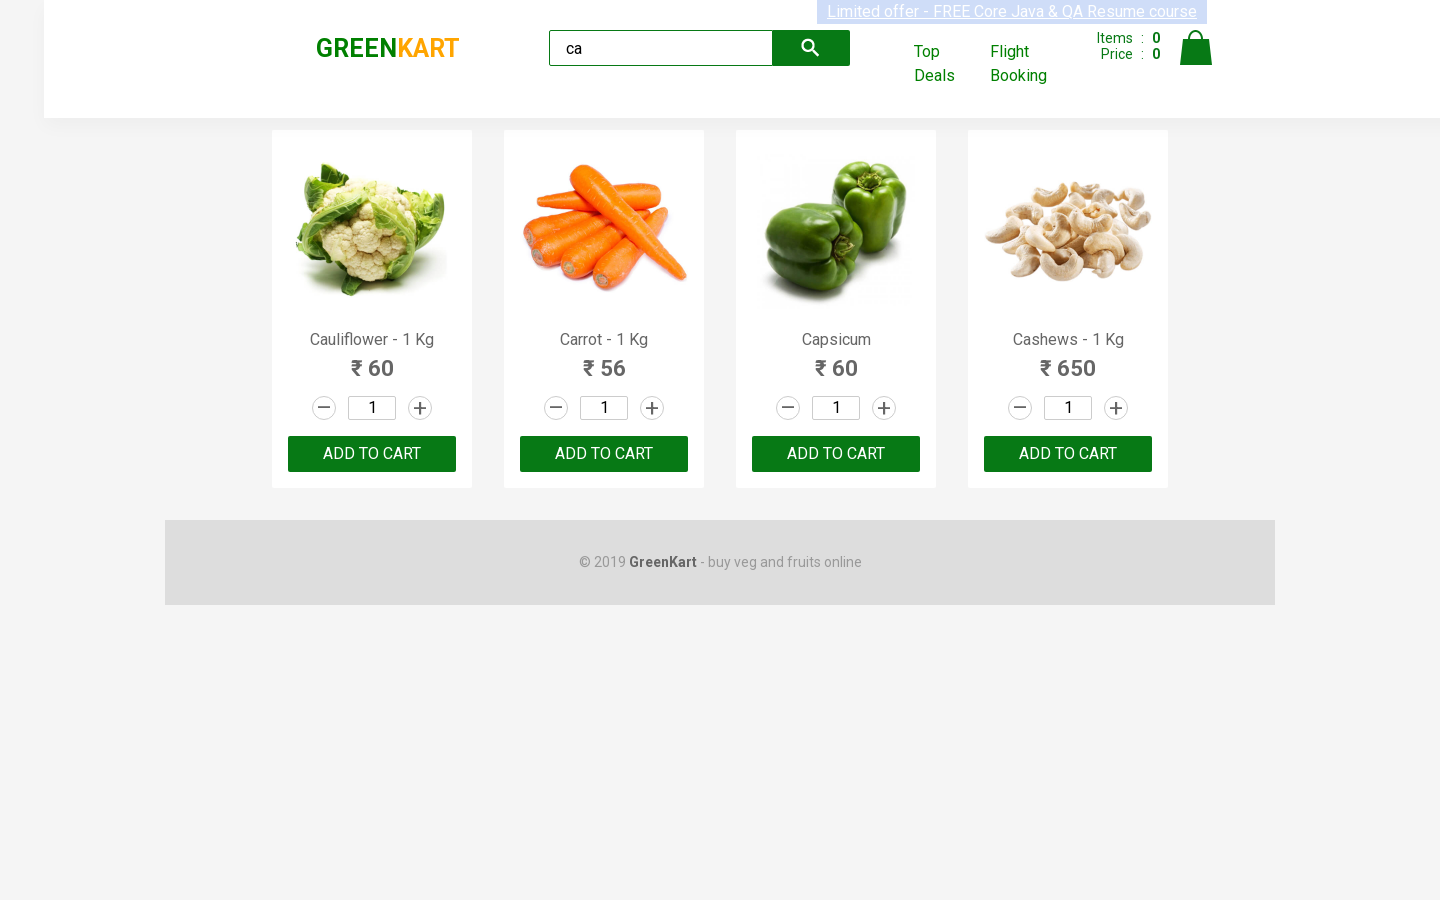

Verified 4 visible products are displayed
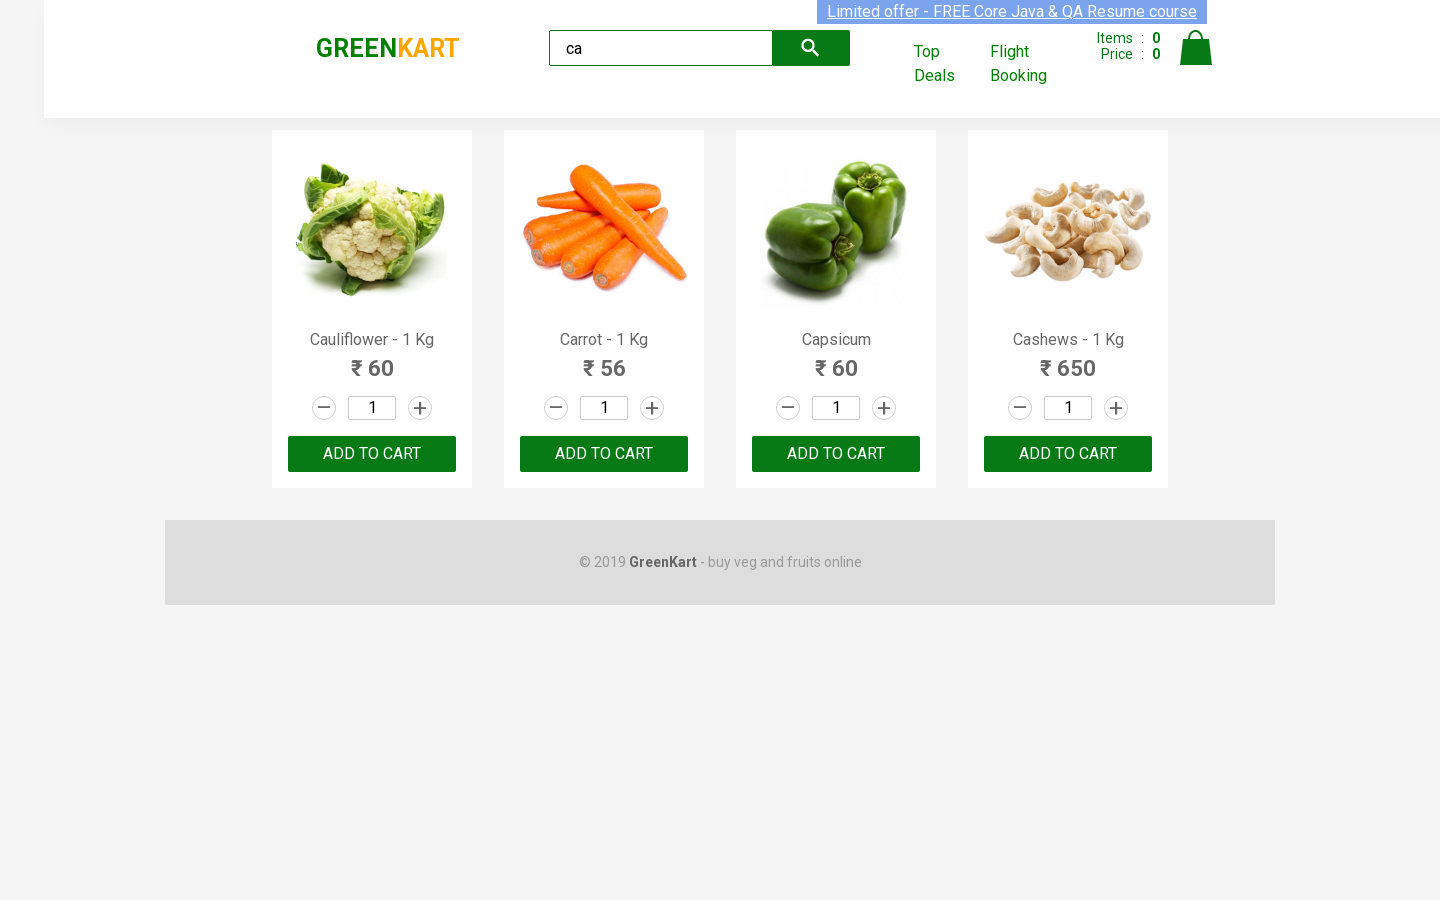

Clicked ADD TO CART button on 3rd product using nth-child selector at (836, 454) on :nth-child(3) > .product-action > button
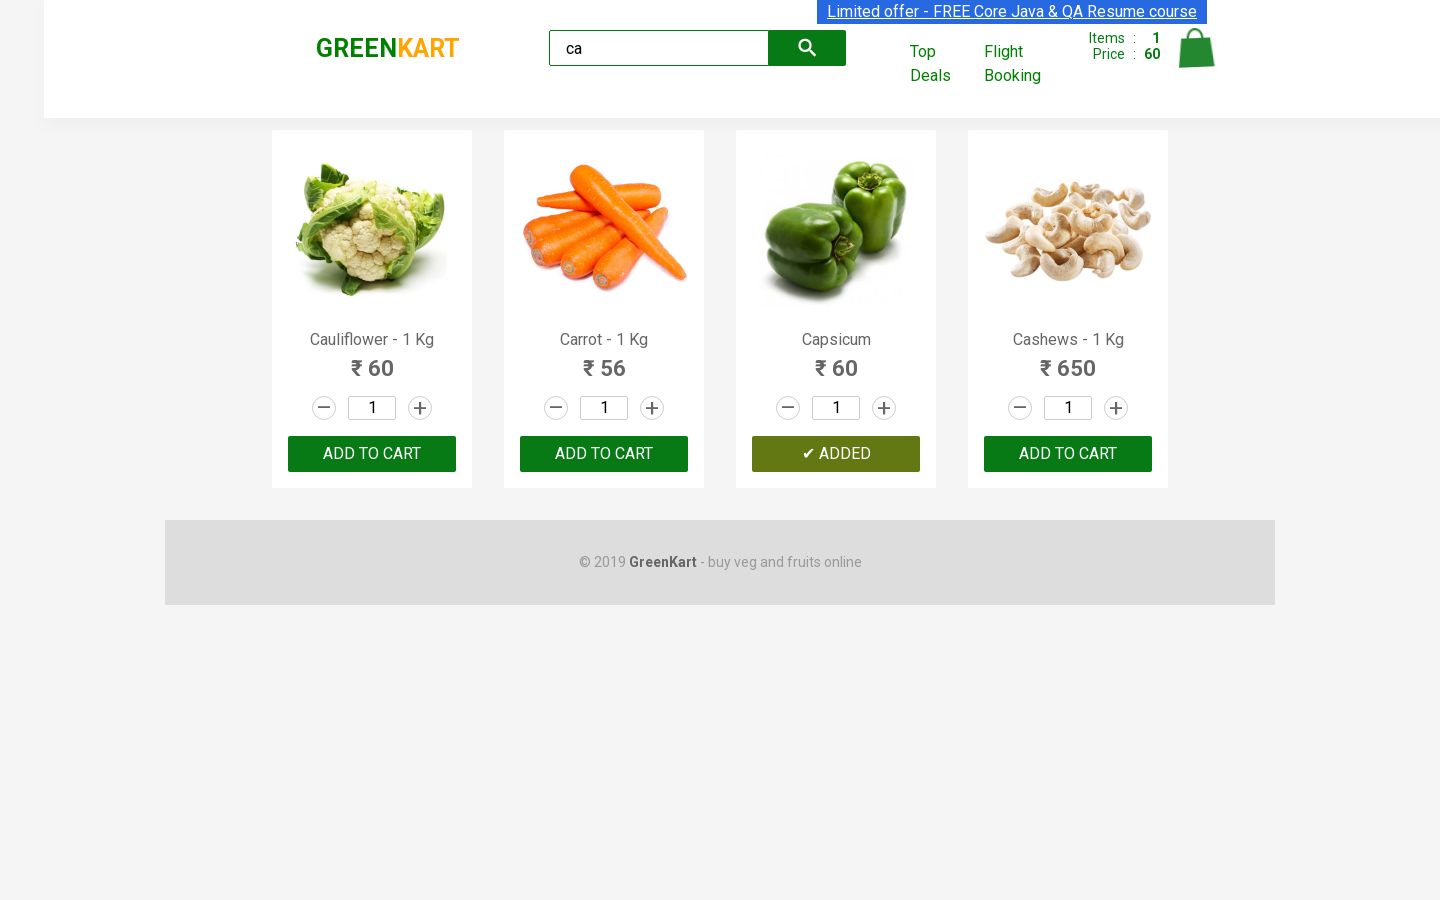

Clicked ADD TO CART button on 3rd product using nth() method at (836, 454) on .products .product >> nth=2 >> text=ADD TO CART
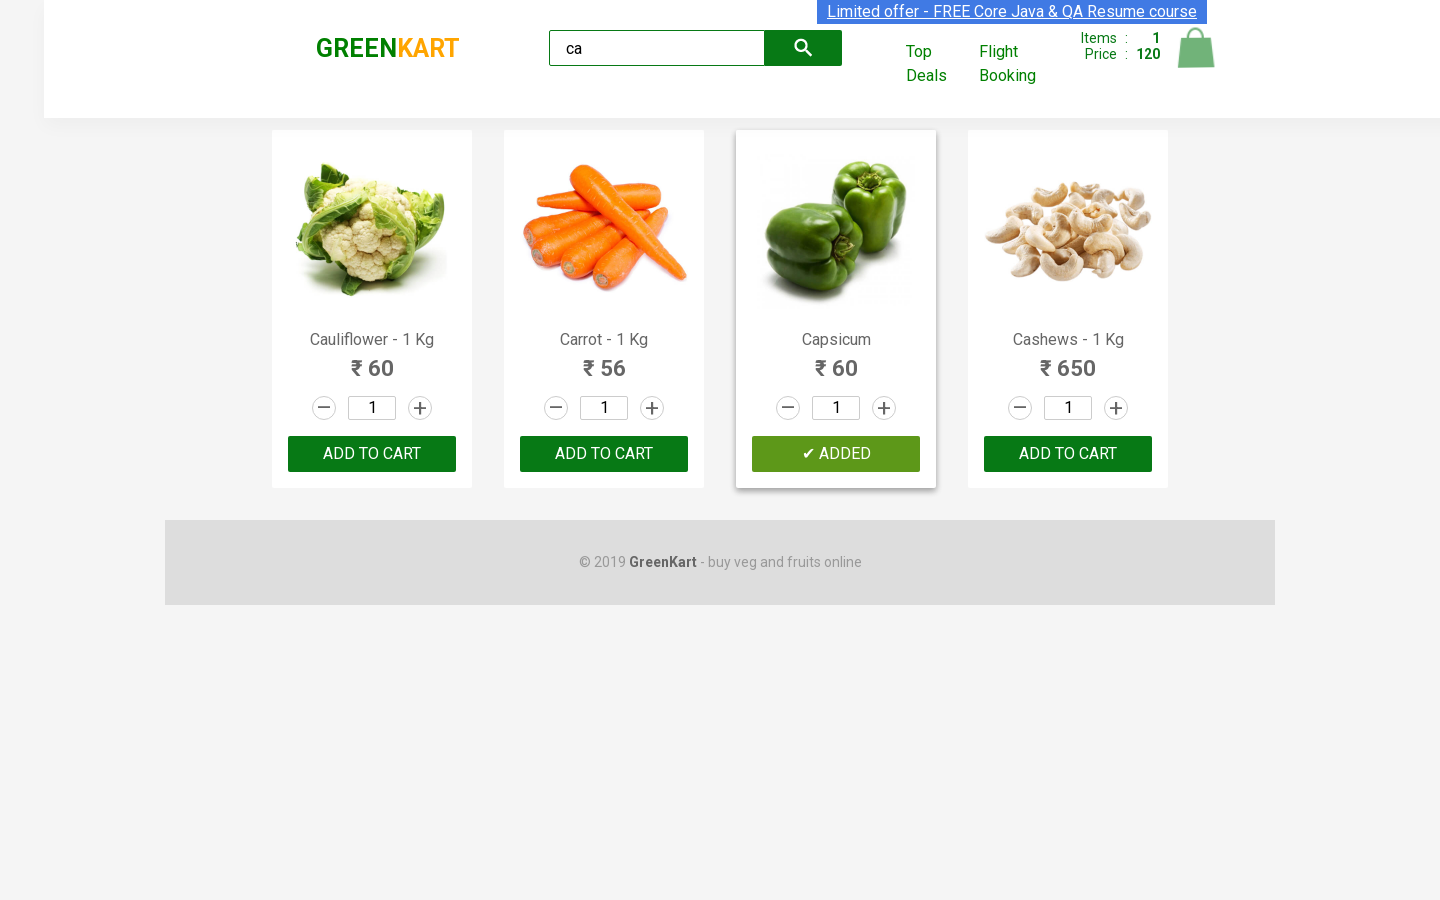

Found and clicked ADD TO CART button on Cashews product at index 3 at (1068, 454) on .products .product >> nth=3 >> button
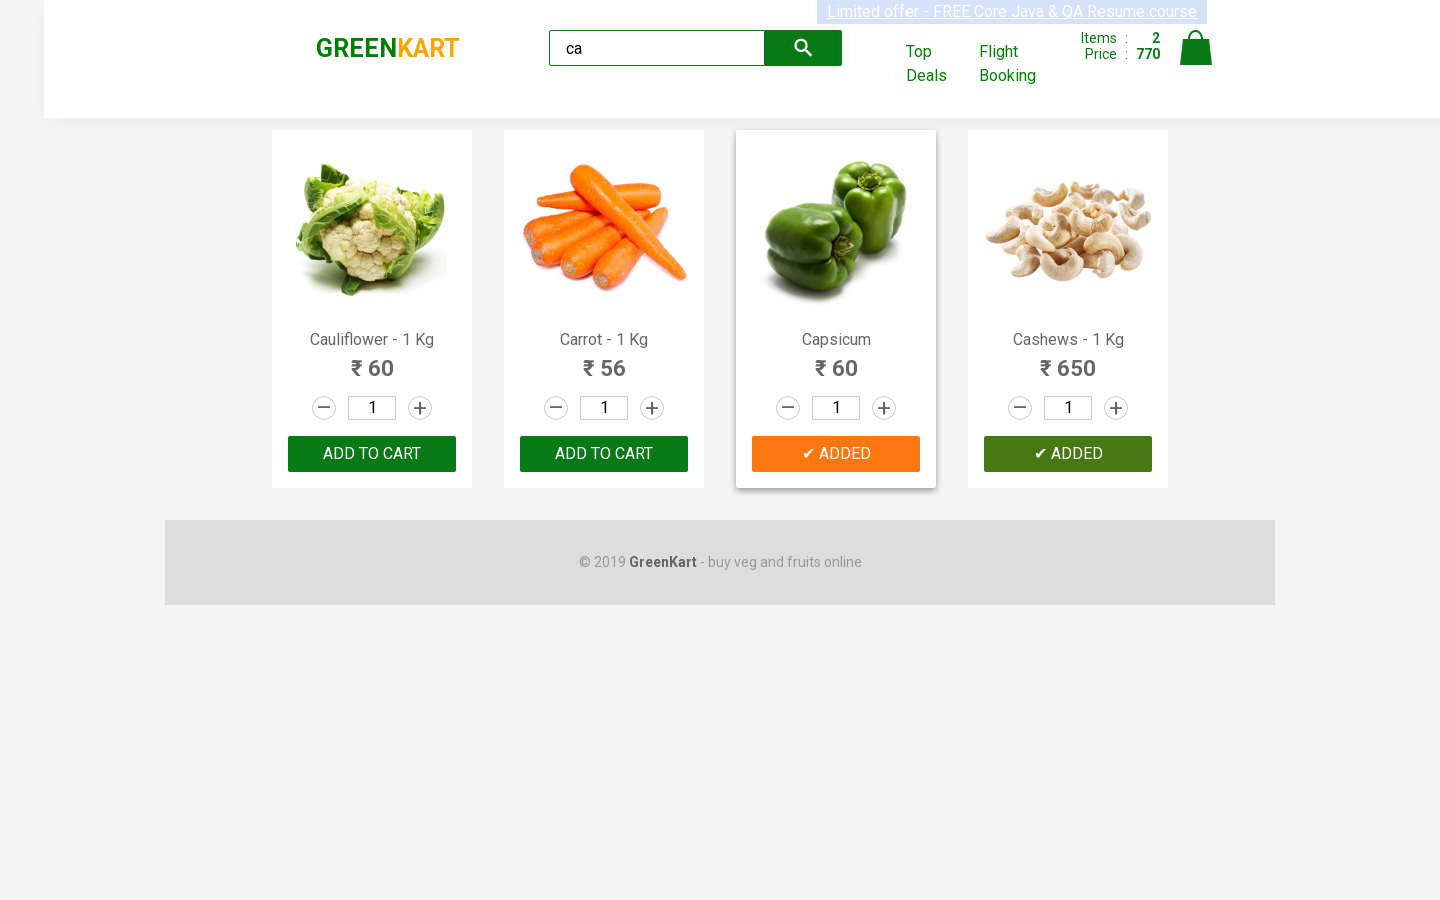

Verified logo text is 'GREENKART'
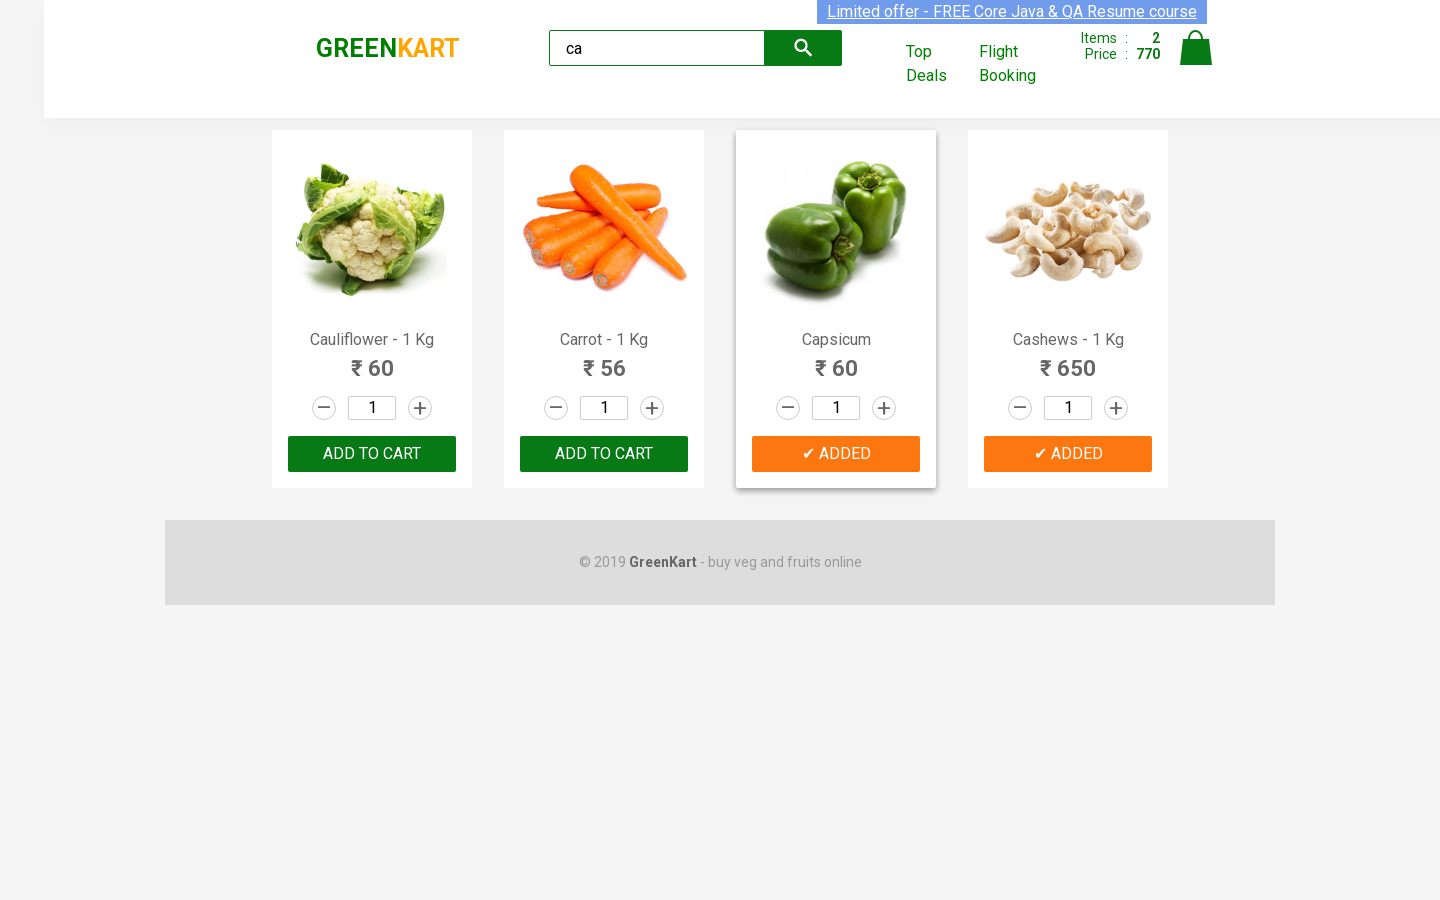

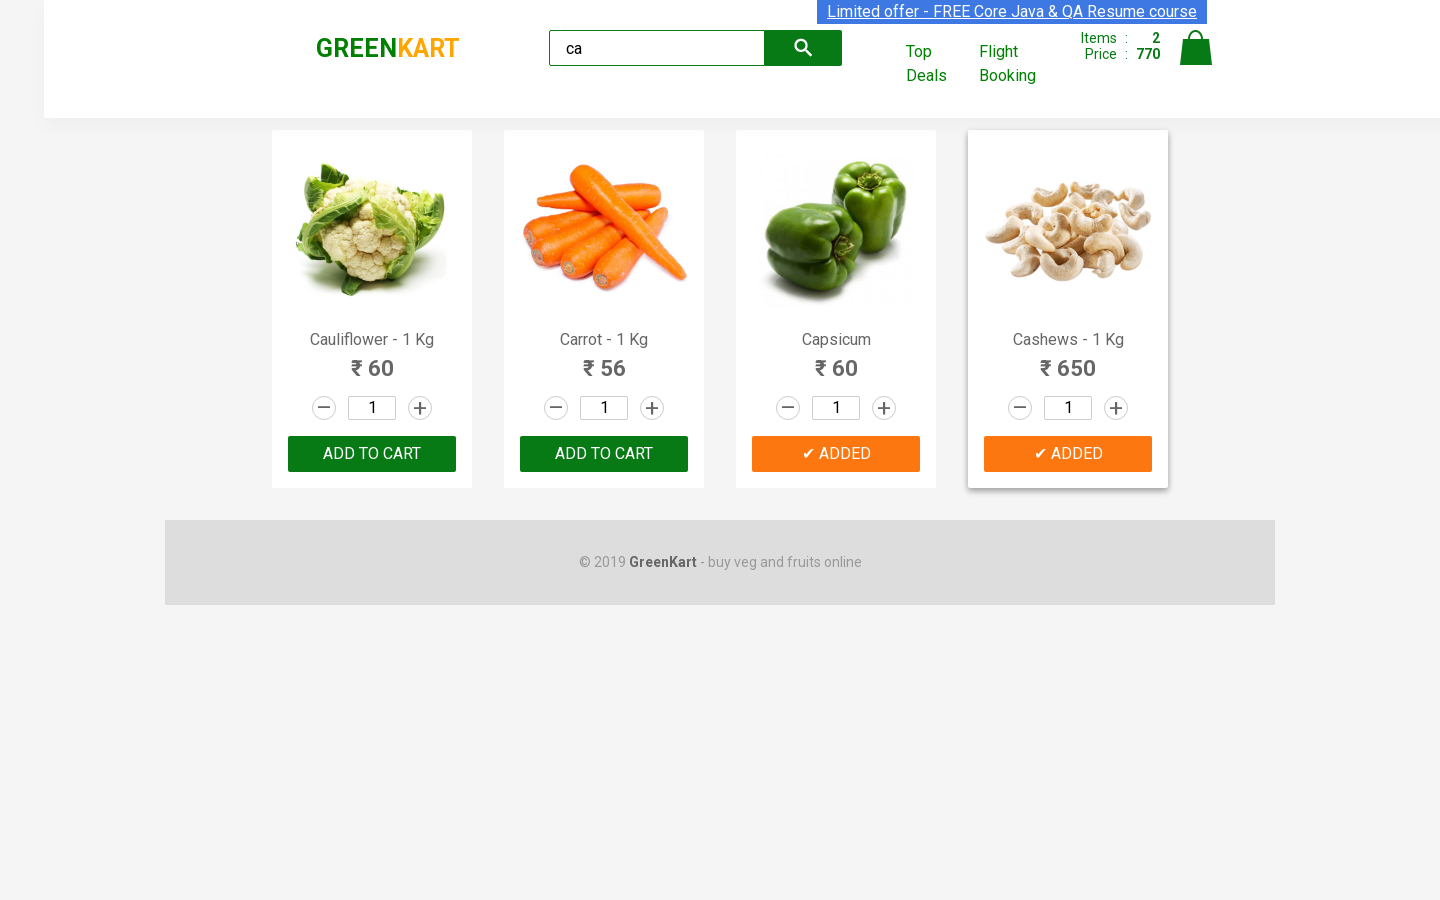